Automates filling out the McDonald's customer feedback survey by entering a receipt code, spend amount, and randomly answering survey questions.

Starting URL: https://www.mcdfoodforthoughts.com/

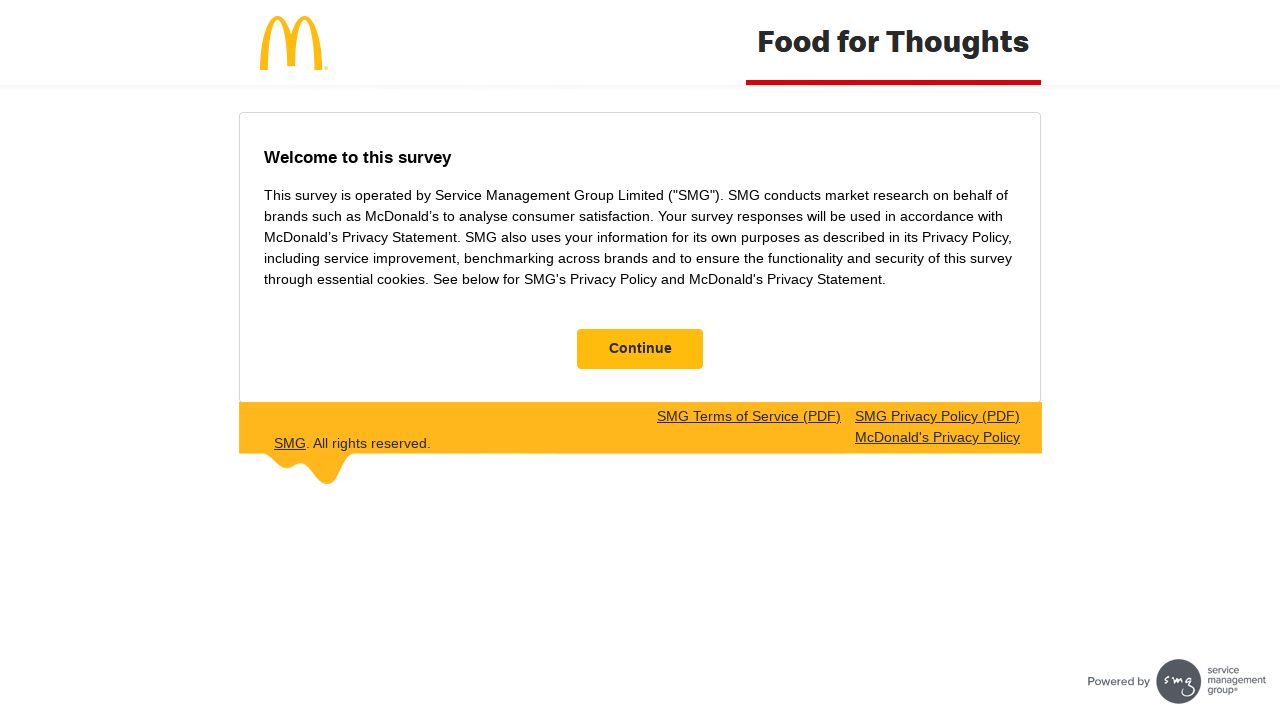

Waited for and located the continue button
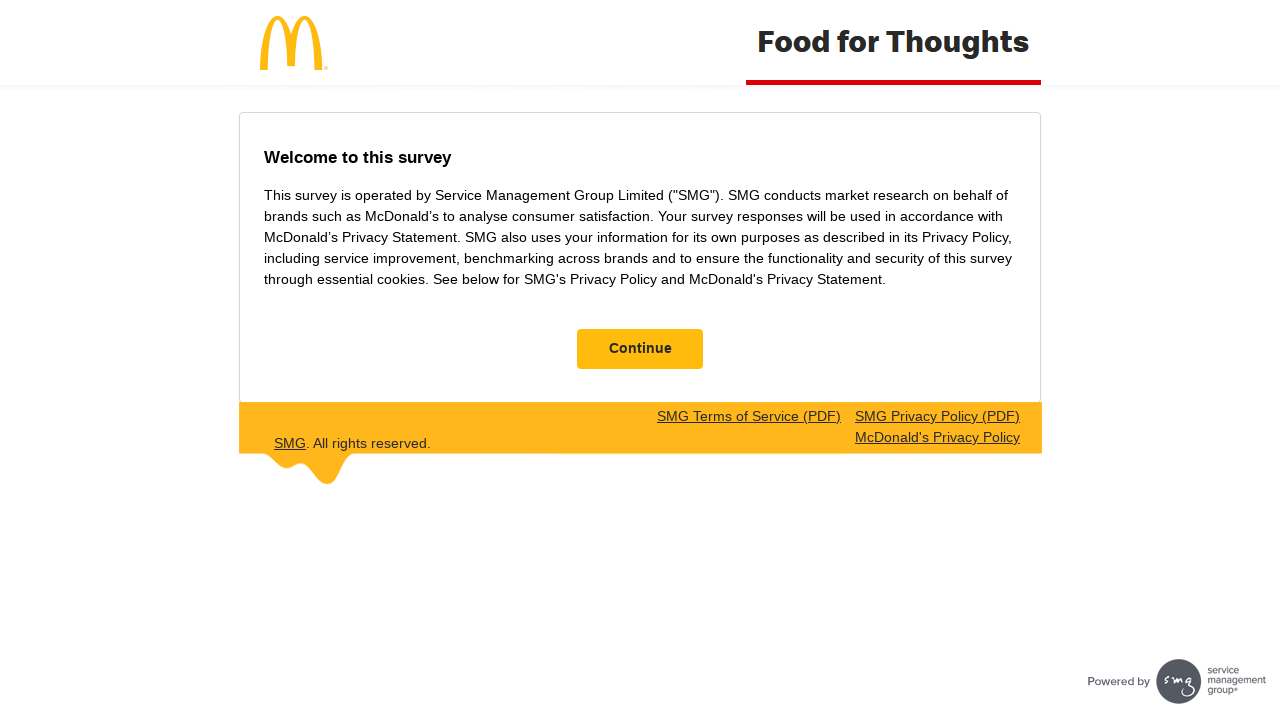

Clicked the continue button
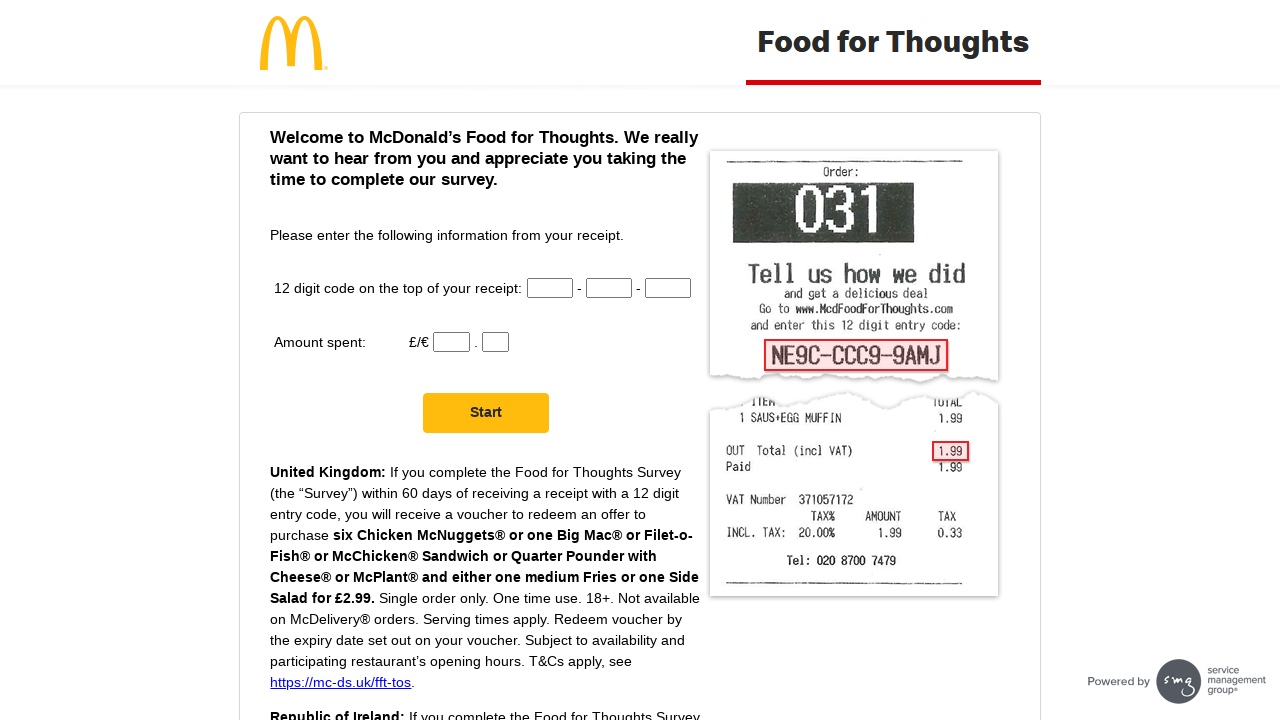

Survey entry form loaded
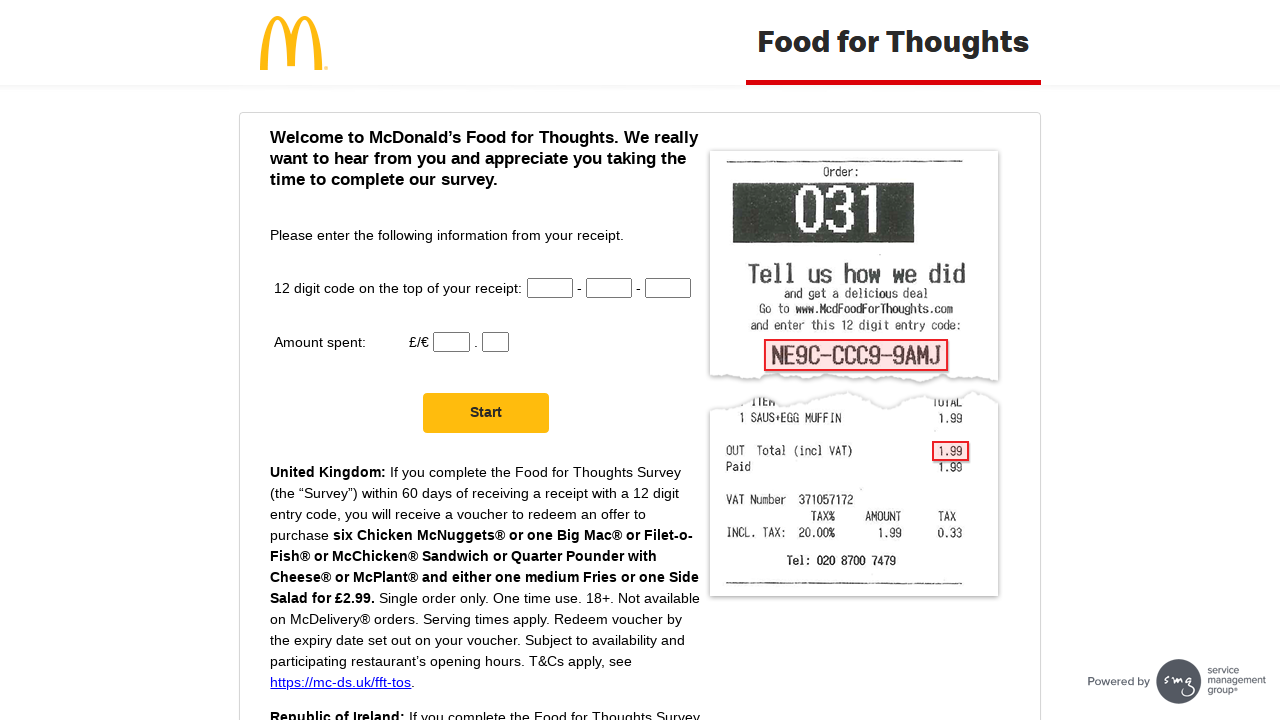

Filled in first part of receipt code: 8K7P on #CN1
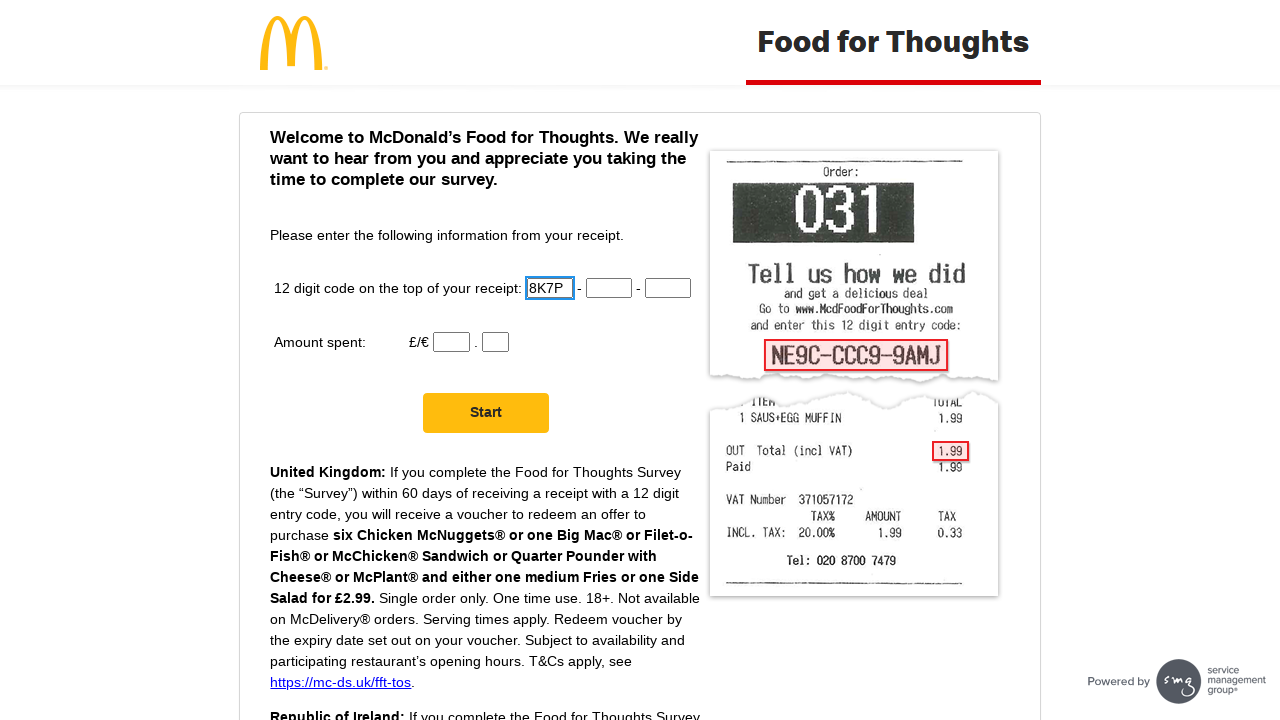

Filled in second part of receipt code: PTHX on #CN2
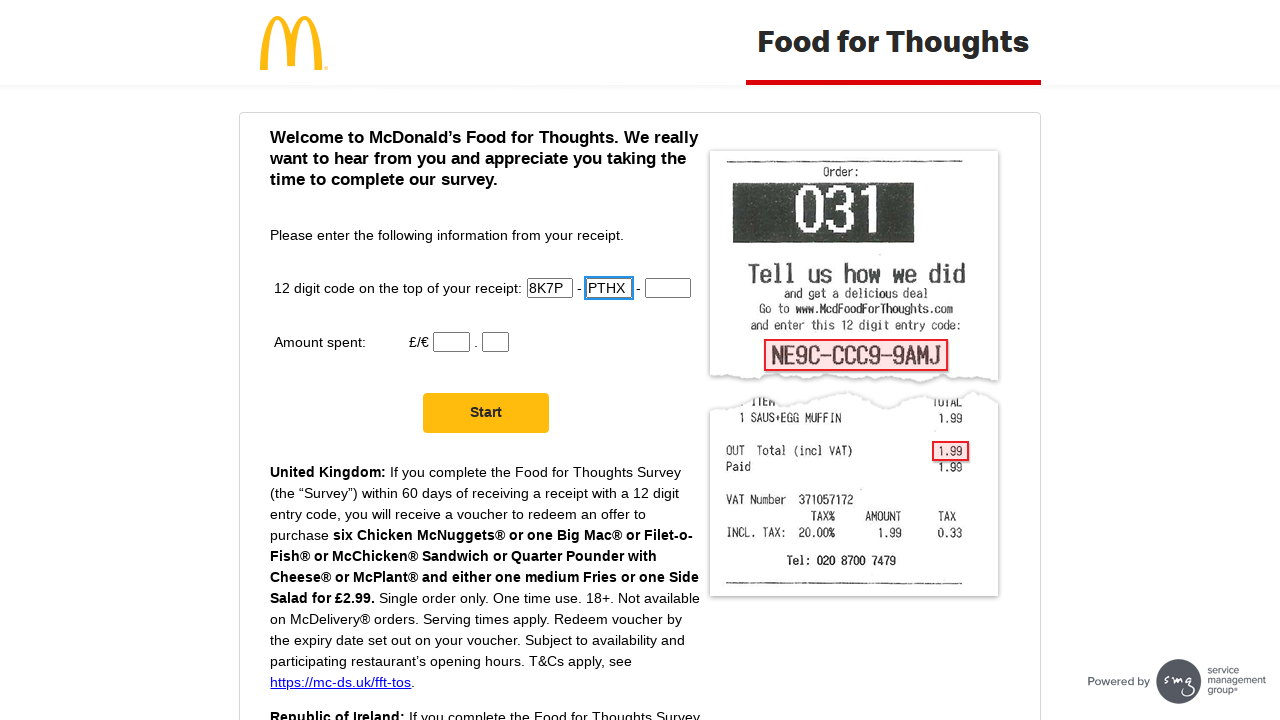

Filled in third part of receipt code: YWNT on #CN3
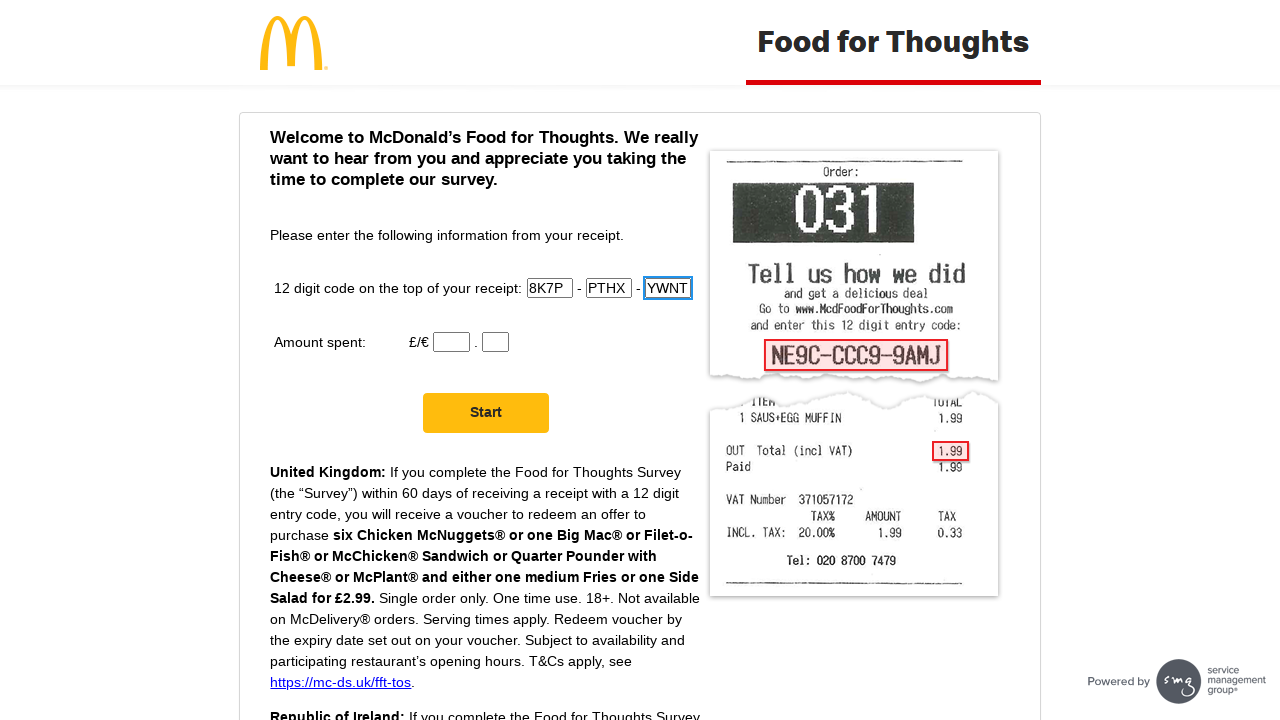

Filled in spend amount dollars: 5 on #AmountSpent1
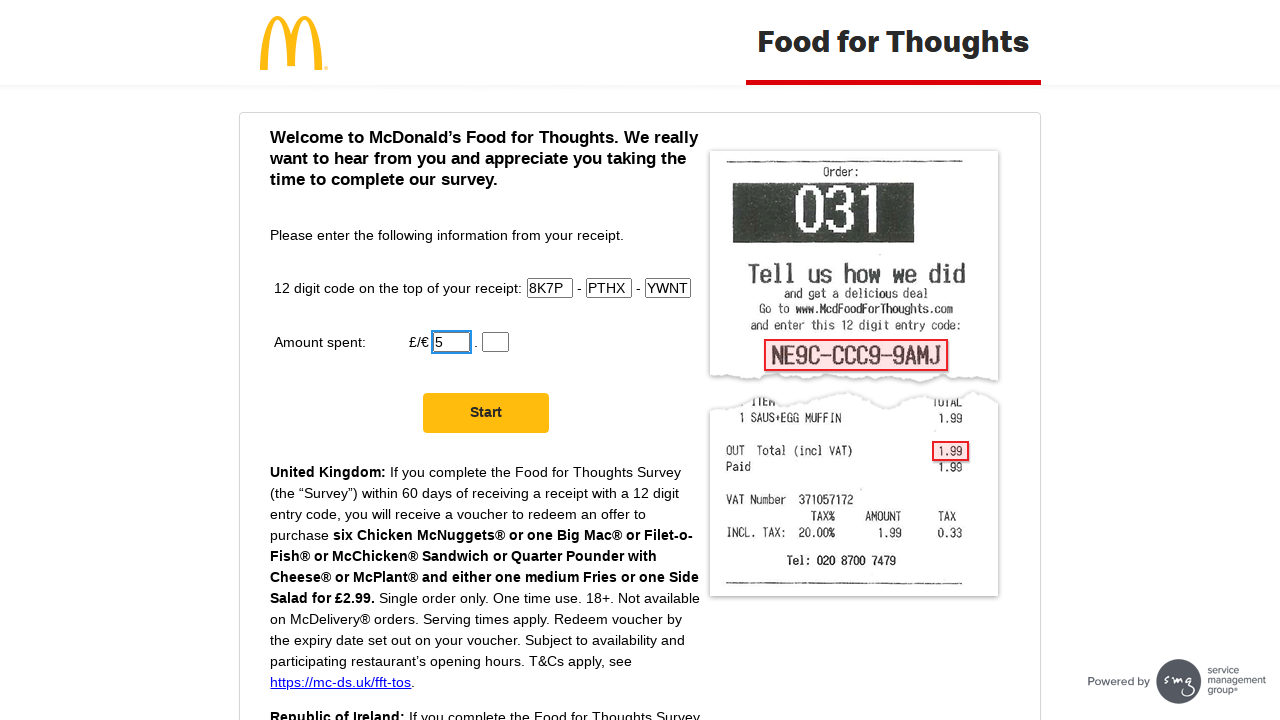

Filled in spend amount cents: 49 on #AmountSpent2
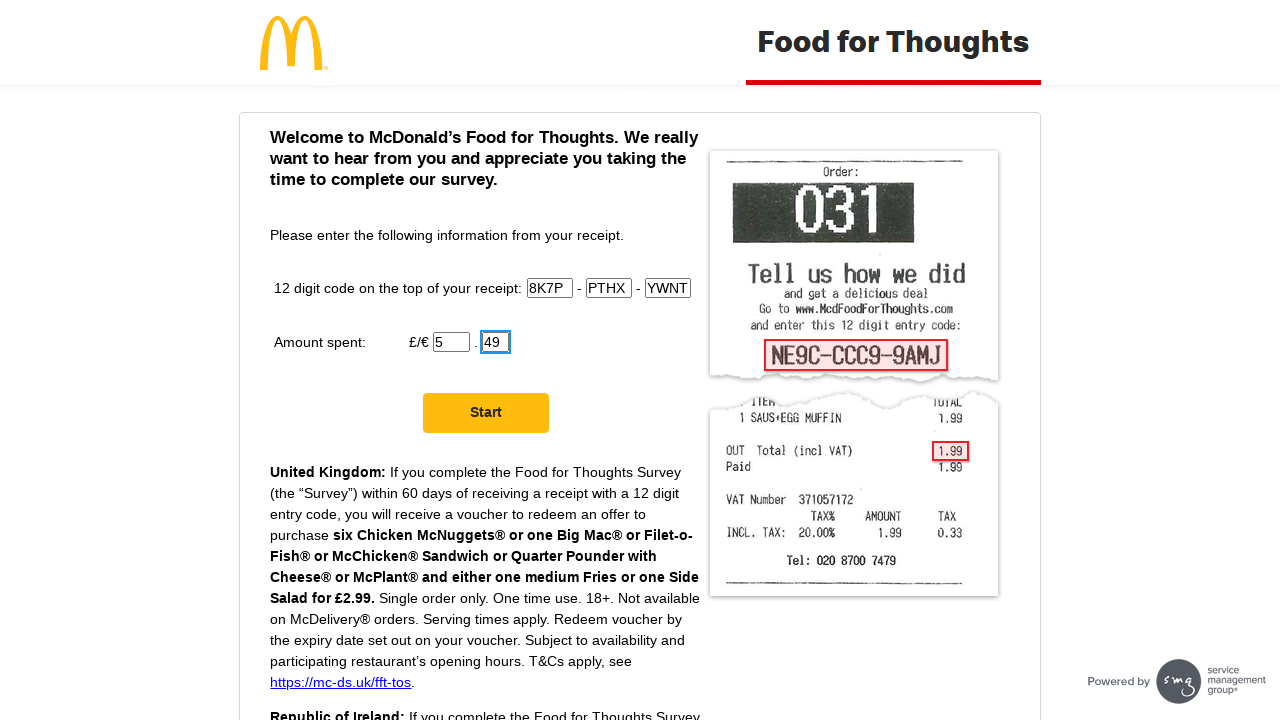

Submitted survey entry form with receipt code and spend amount at (486, 413) on #NextButton
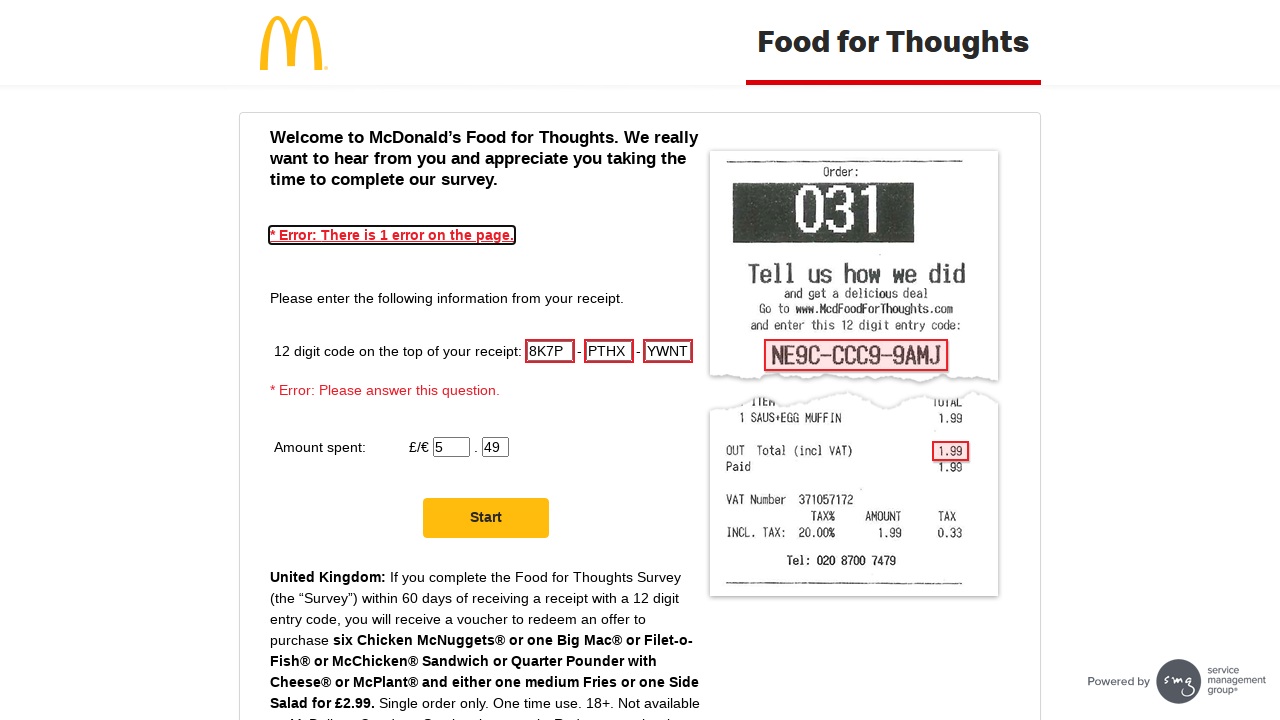

Page loaded after form submission
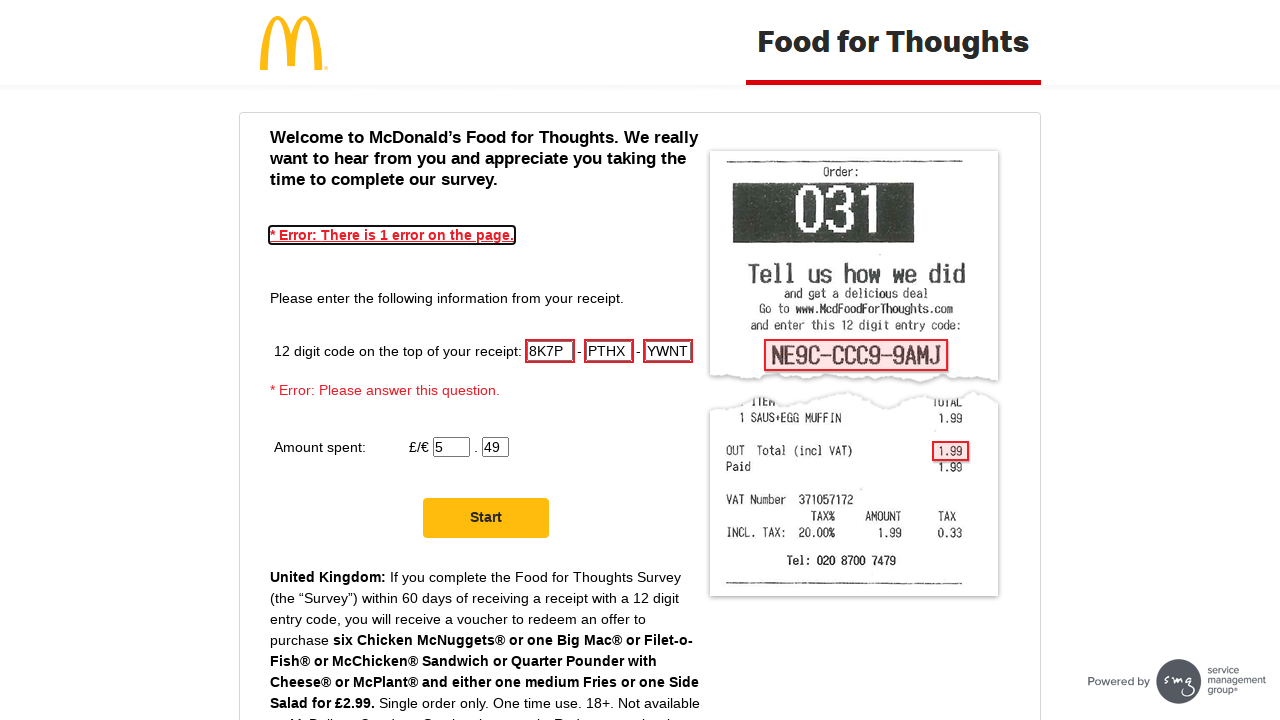

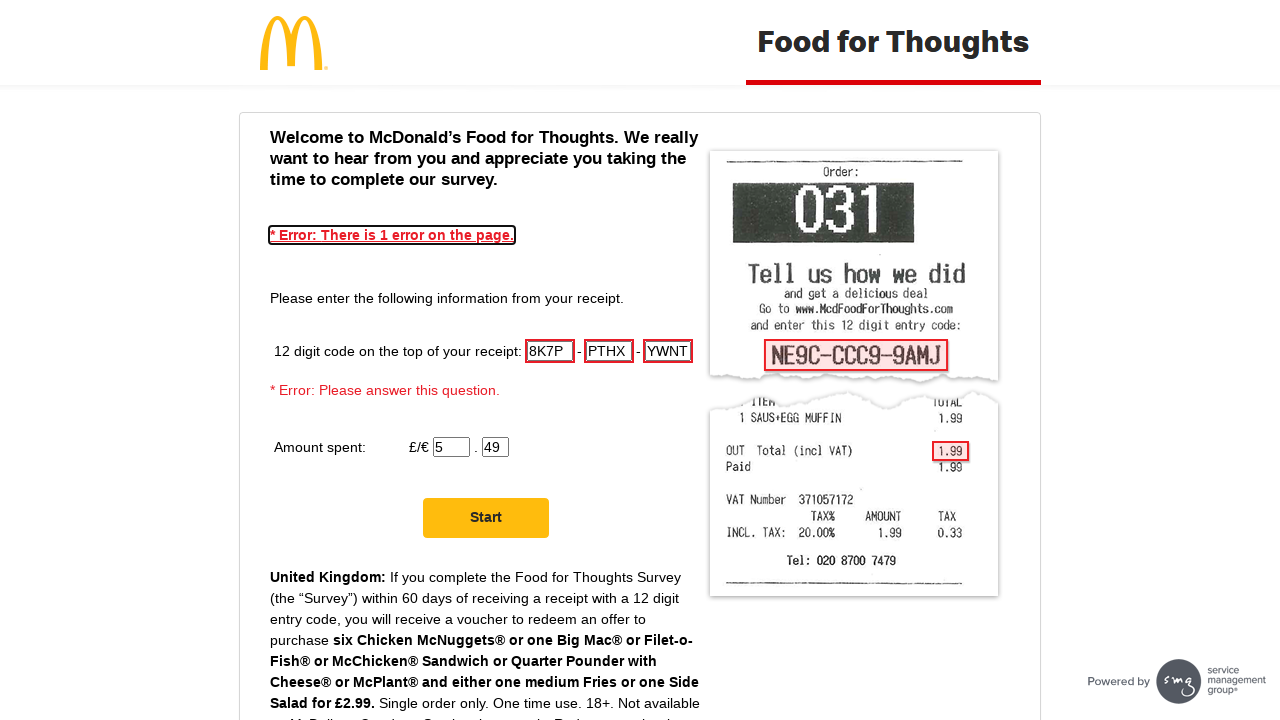